Tests pagination functionality on a movie listing website by navigating through multiple pages using the next button, verifying that movie cards load on each page.

Starting URL: https://ssr1.scrape.center/

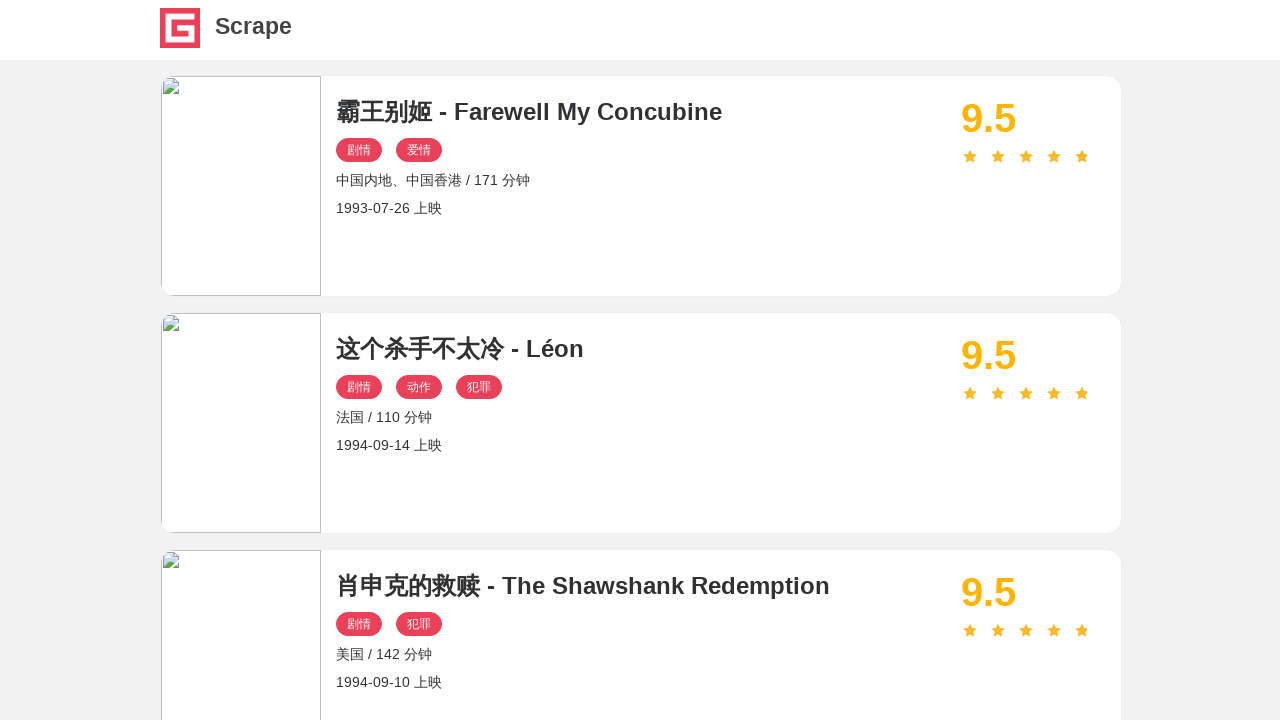

Movie cards loaded on initial page
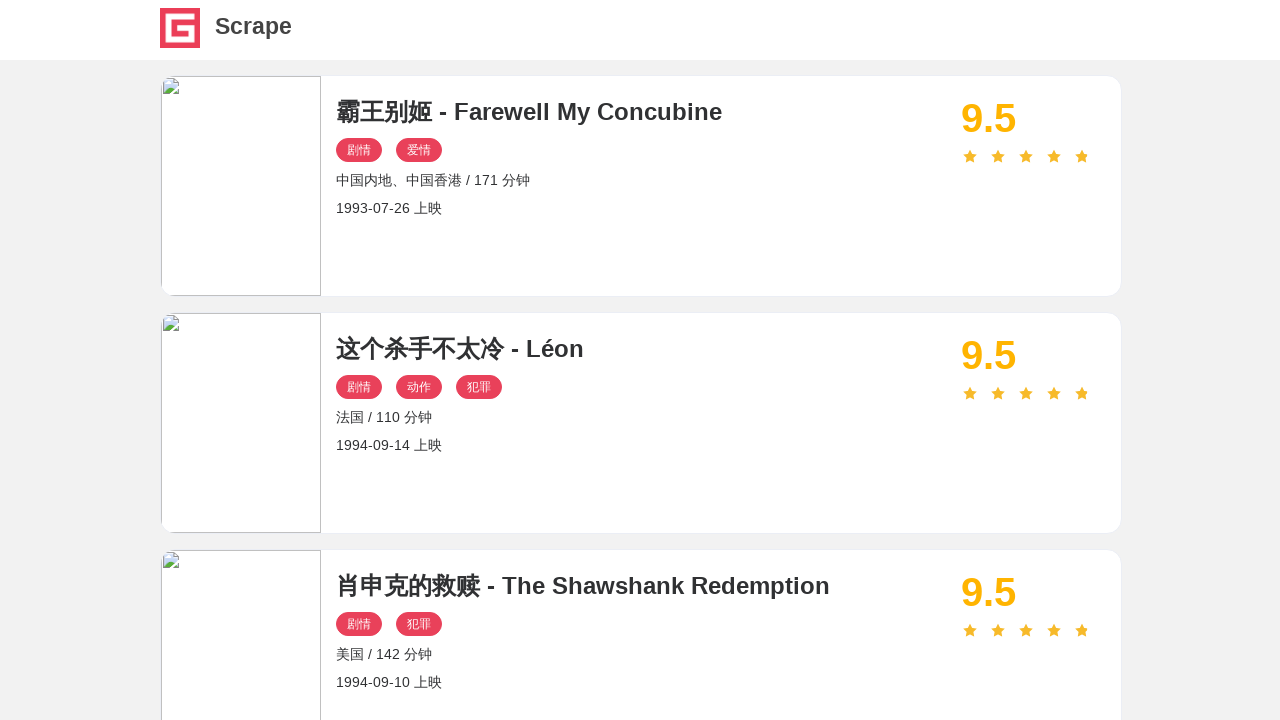

Clicked next button to navigate to page 2
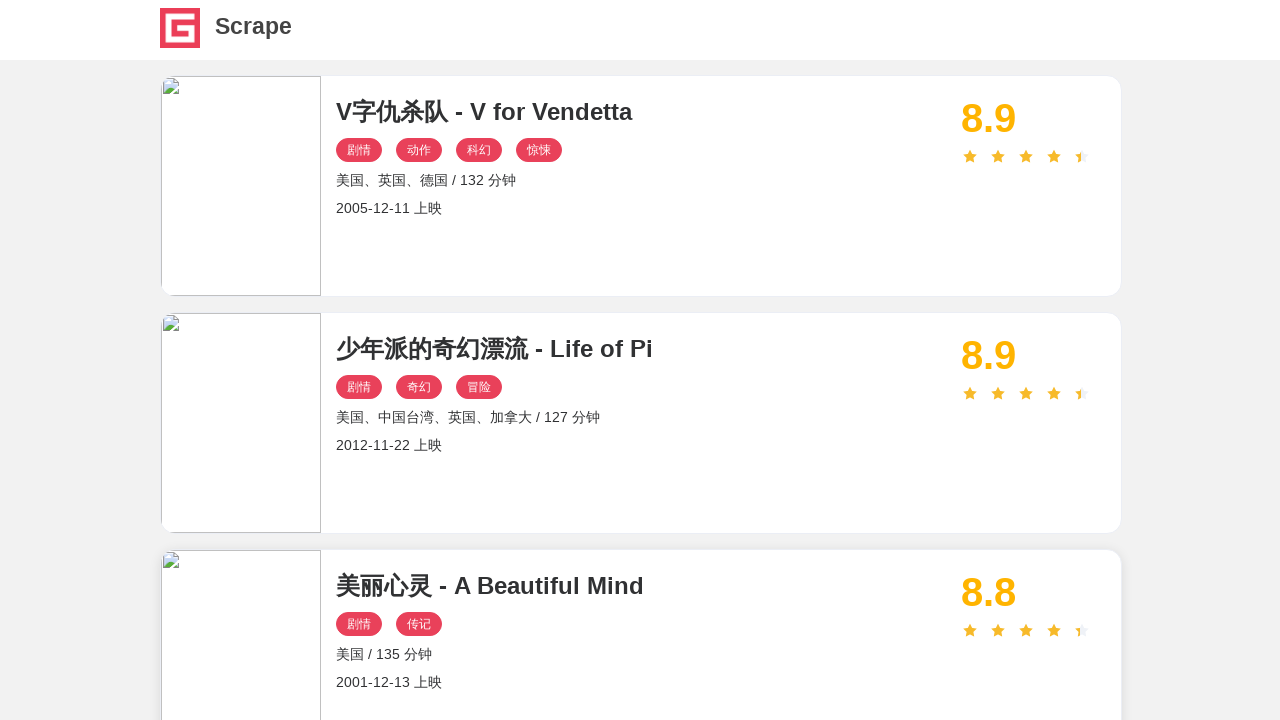

Movie cards loaded on page 2
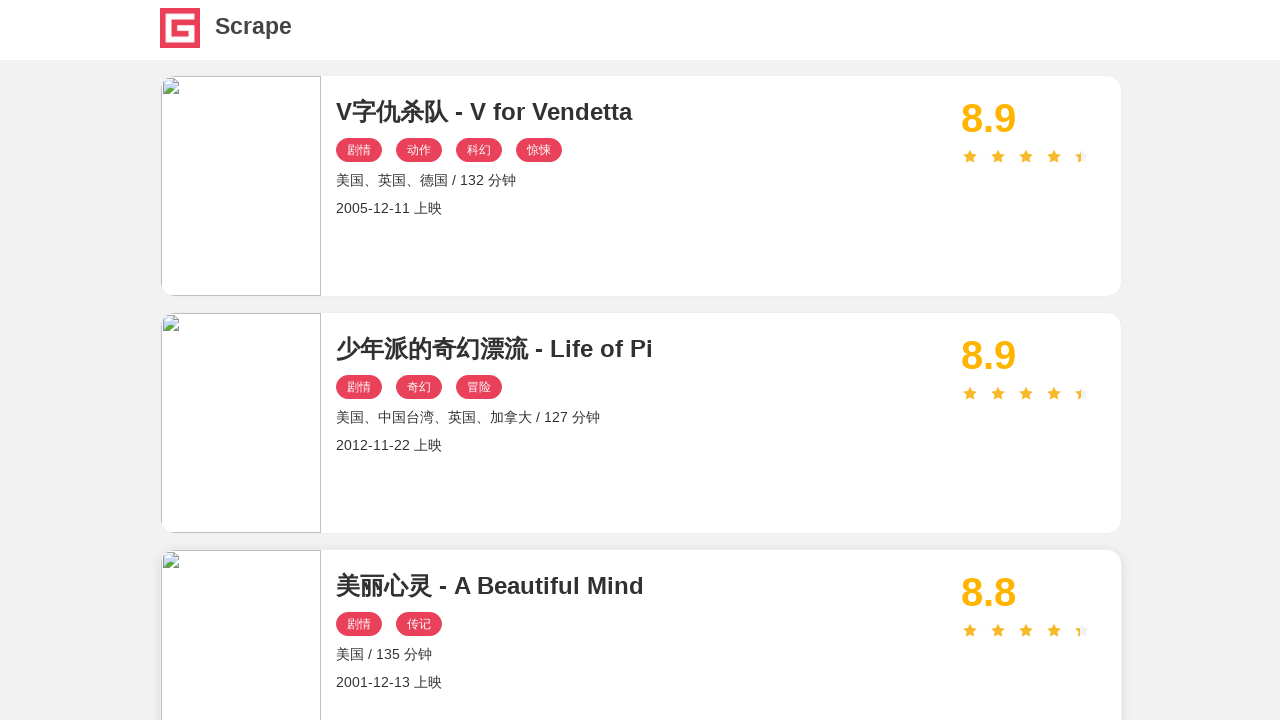

Clicked next button to navigate to page 3
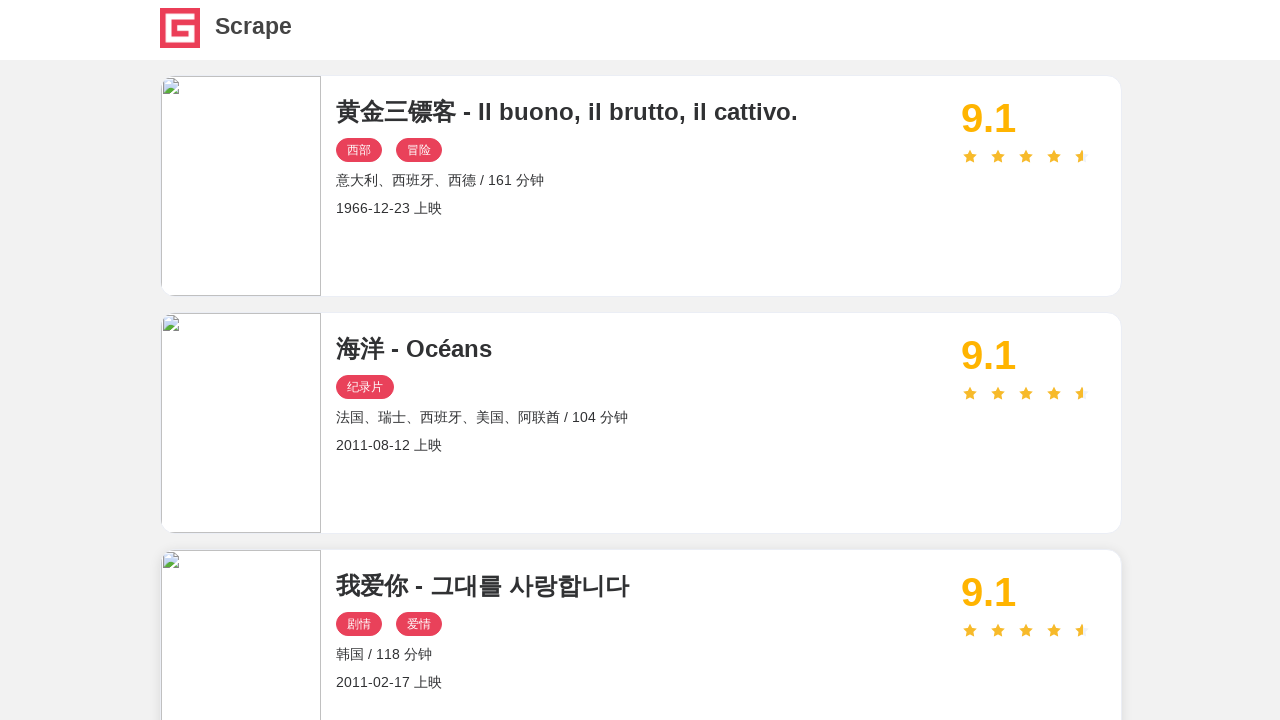

Movie cards loaded on page 3
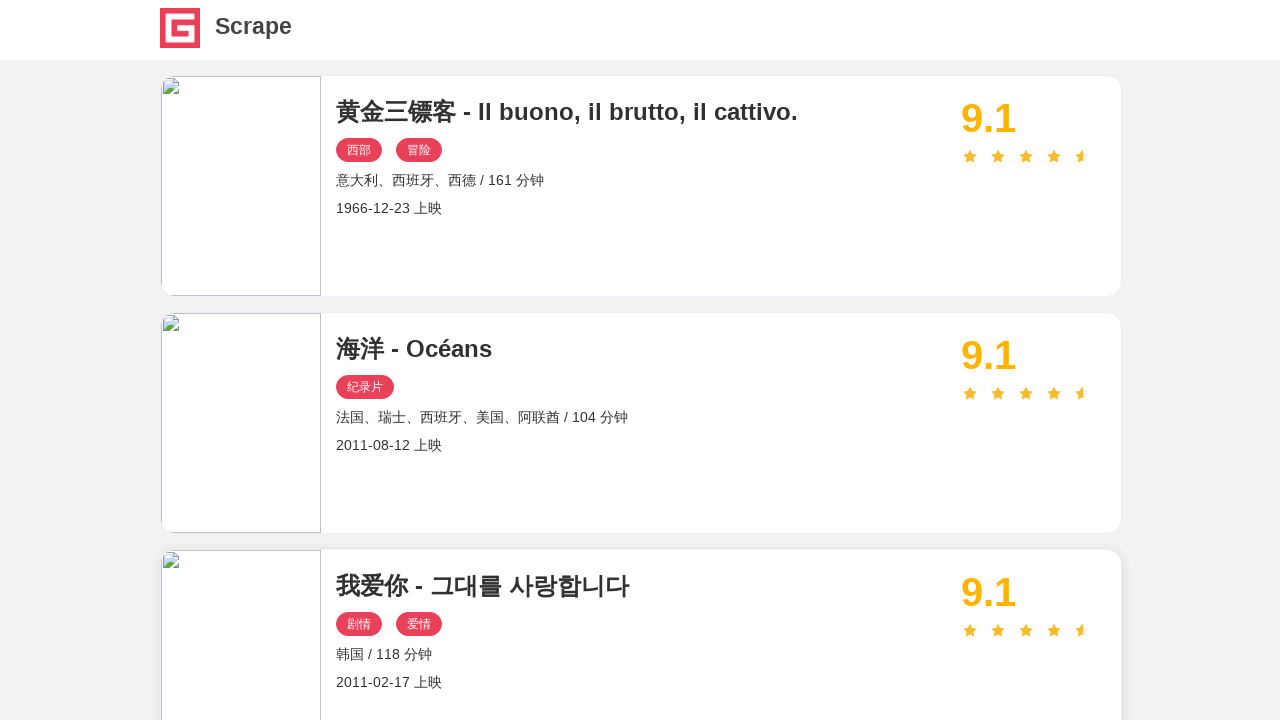

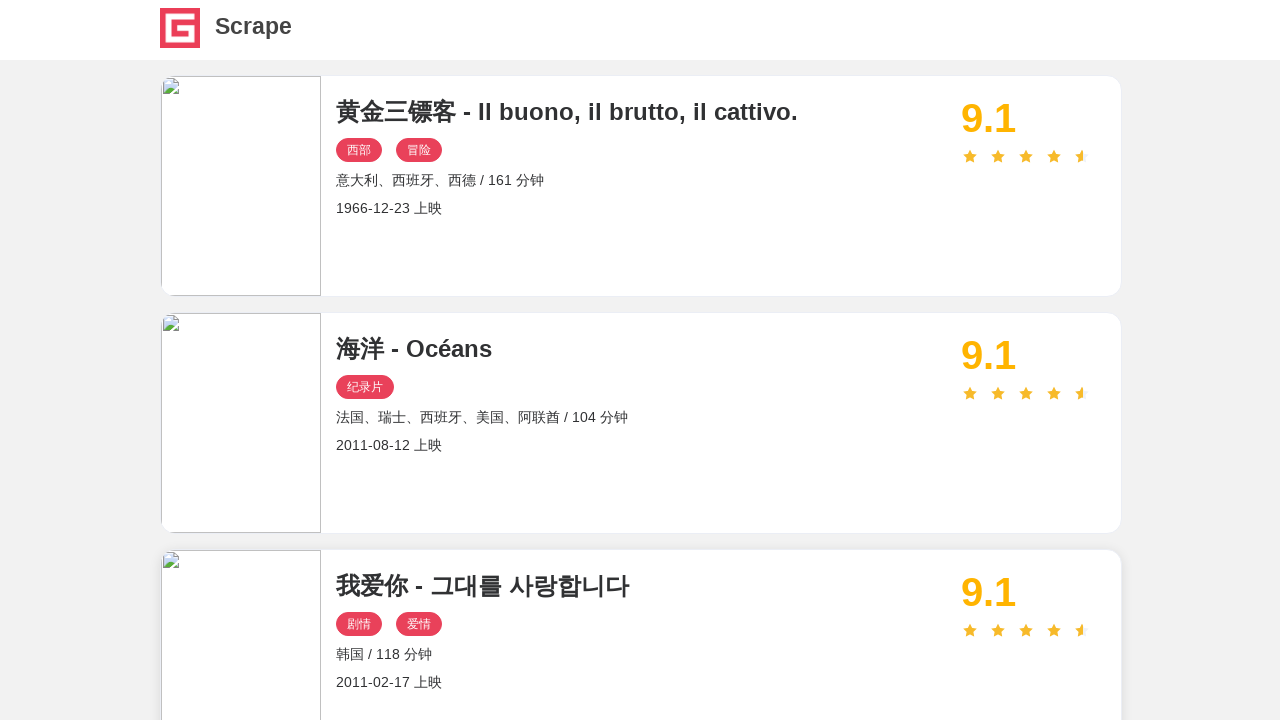